Tests that a button becomes visible after 5 seconds on a page with dynamic properties

Starting URL: https://demoqa.com/dynamic-properties

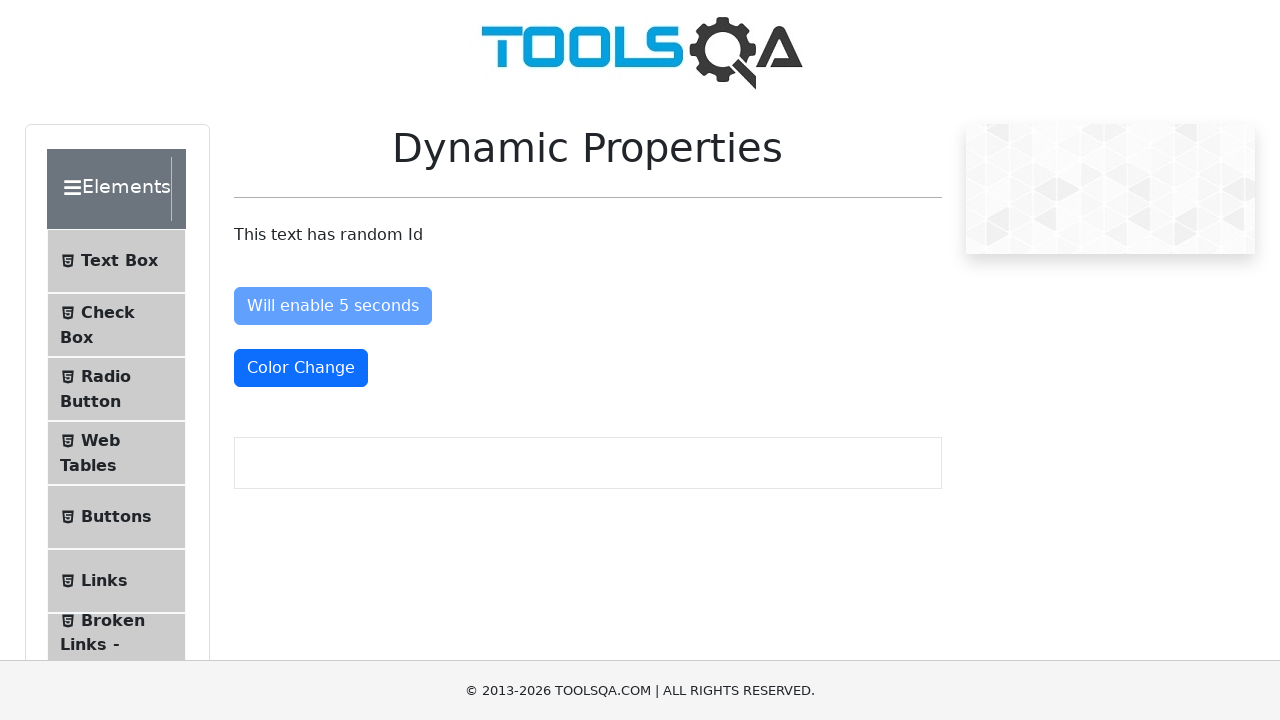

Waited for button to become visible after 5 seconds
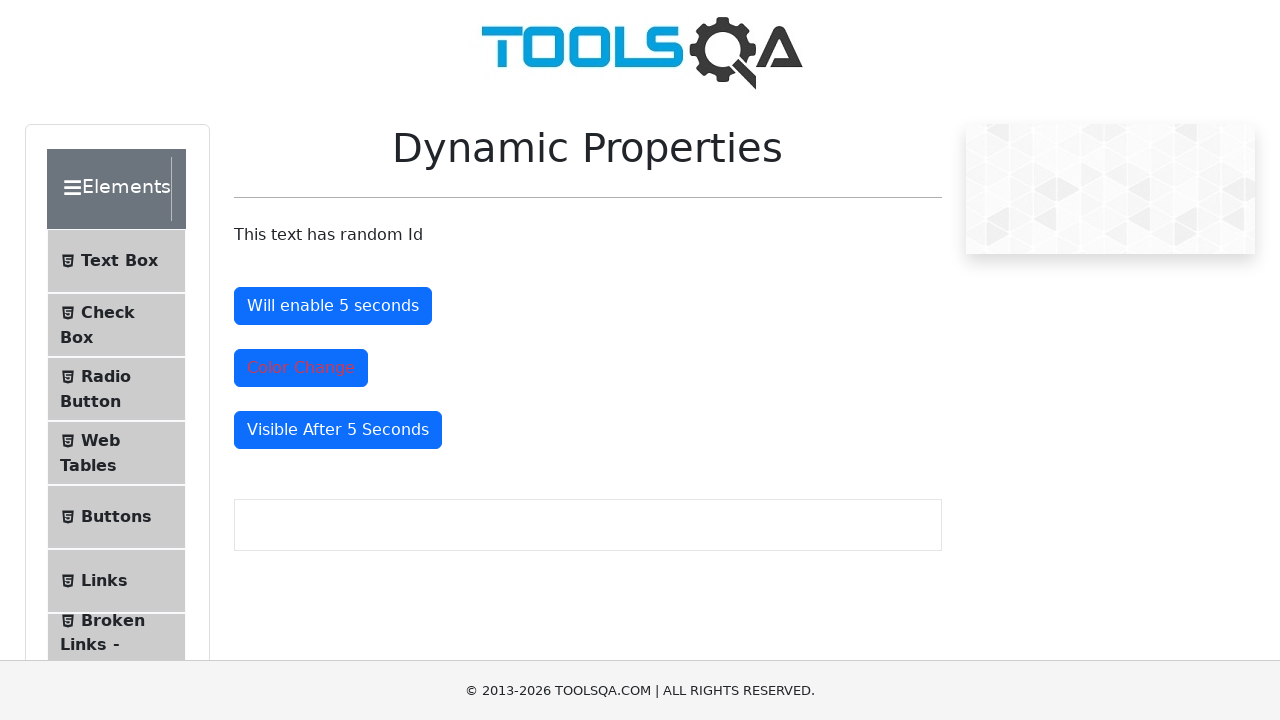

Located the dynamic button element
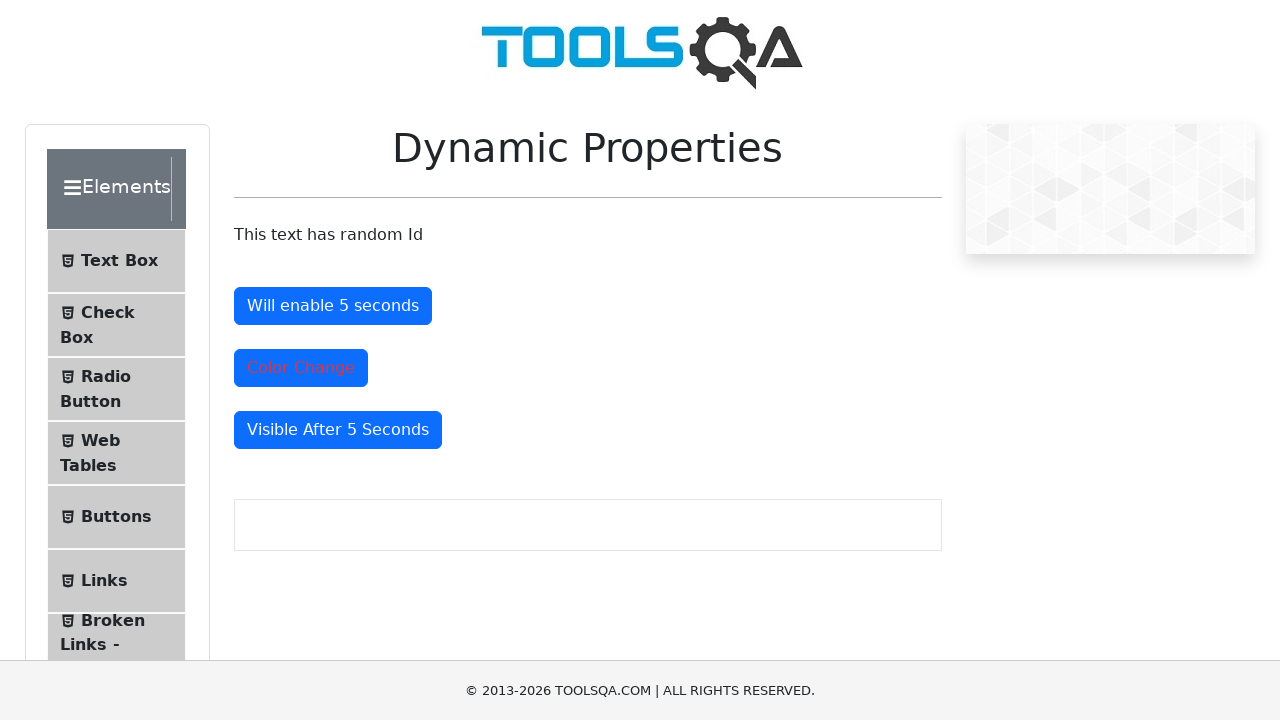

Verified button is visible on the page
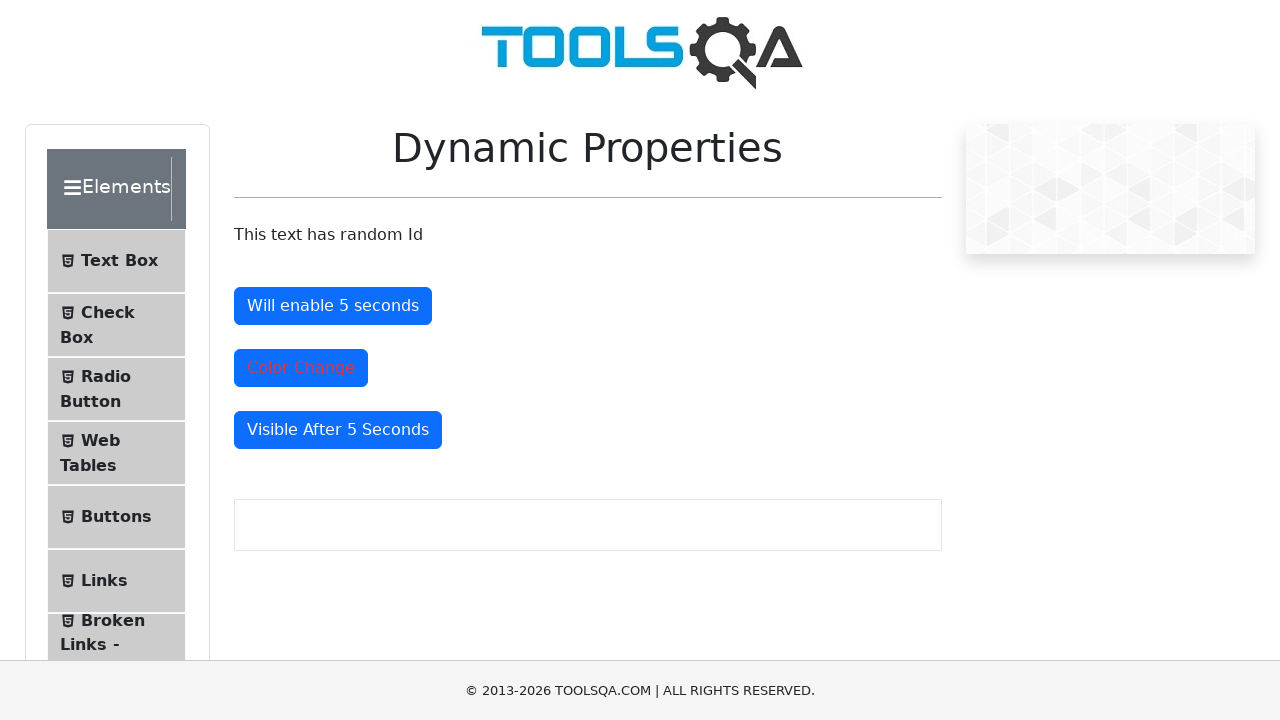

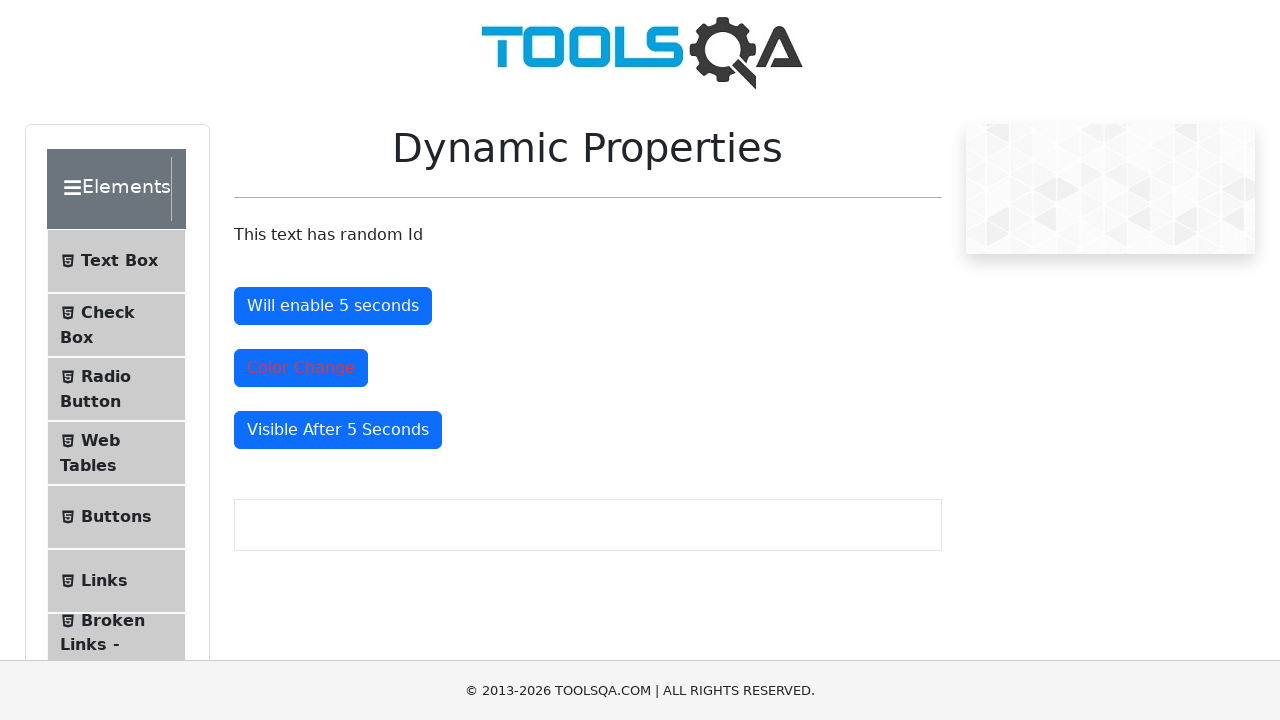